Tests radio button functionality by locating a radio button element and verifying it is displayed, enabled, and checking its selection status

Starting URL: http://demo.automationtesting.in/Register.html

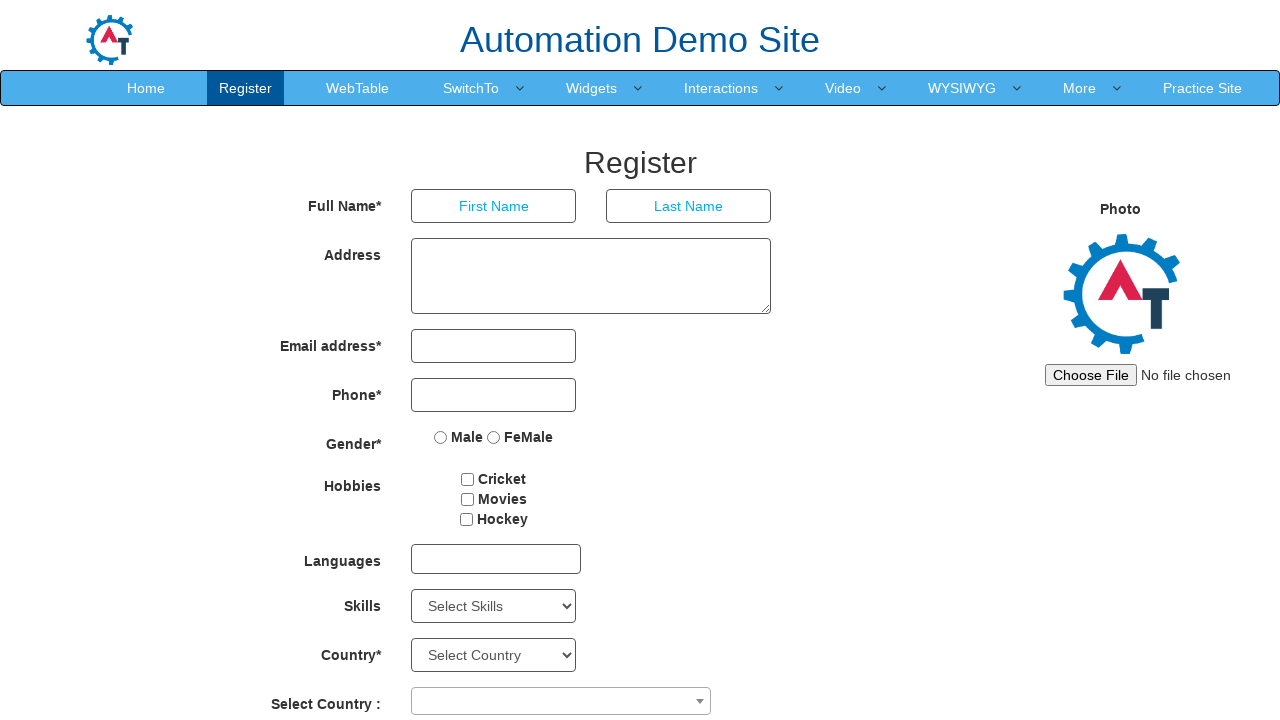

Waited for radio button element to be visible
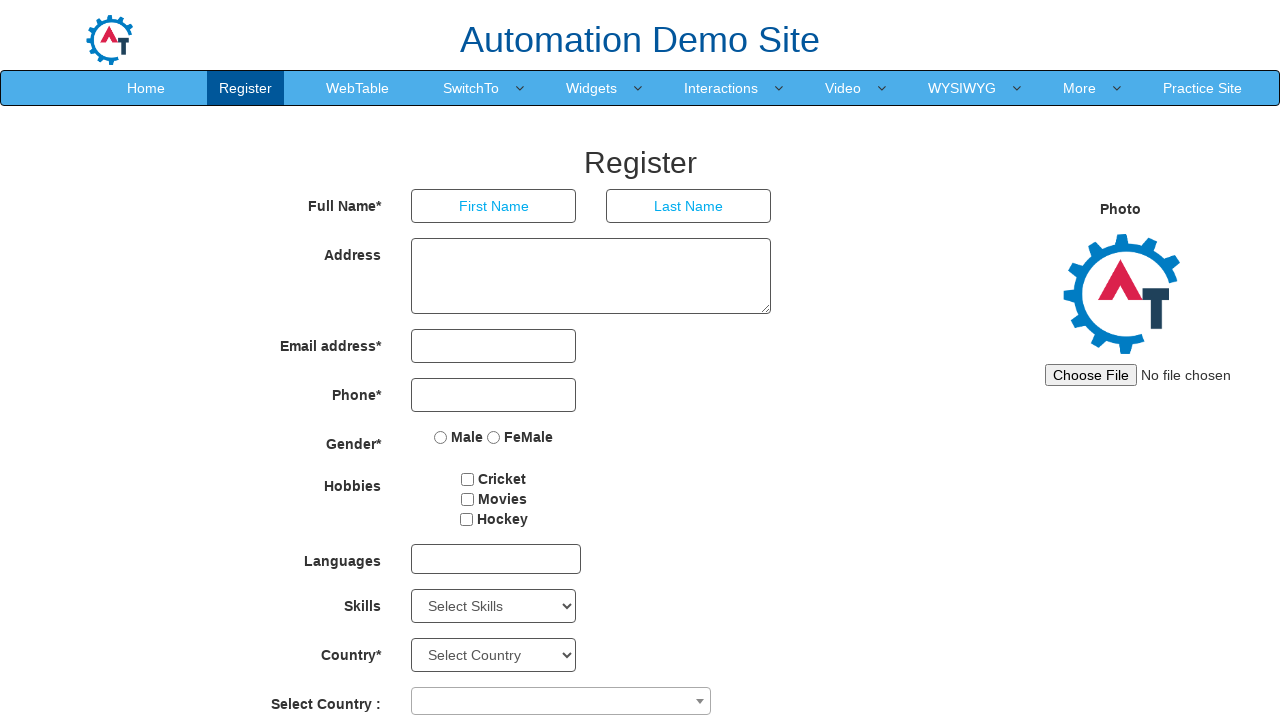

Located first radio button with name 'radiooptions'
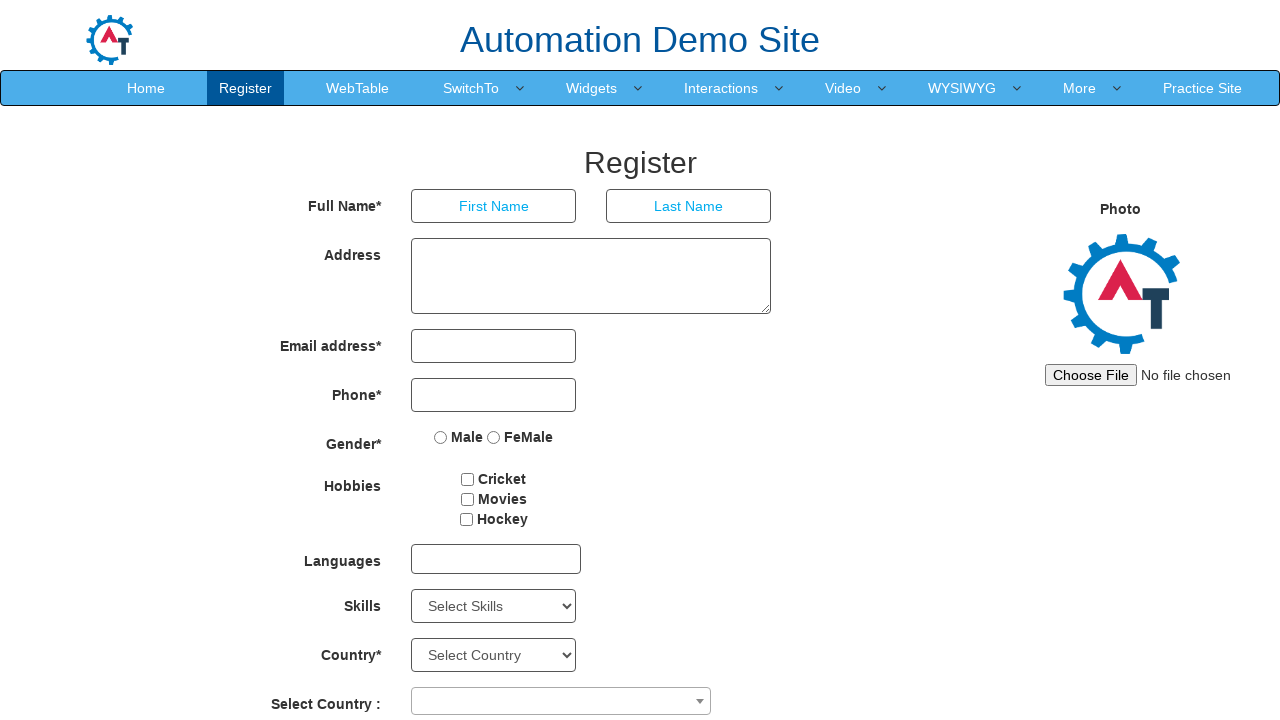

Verified radio button is visible
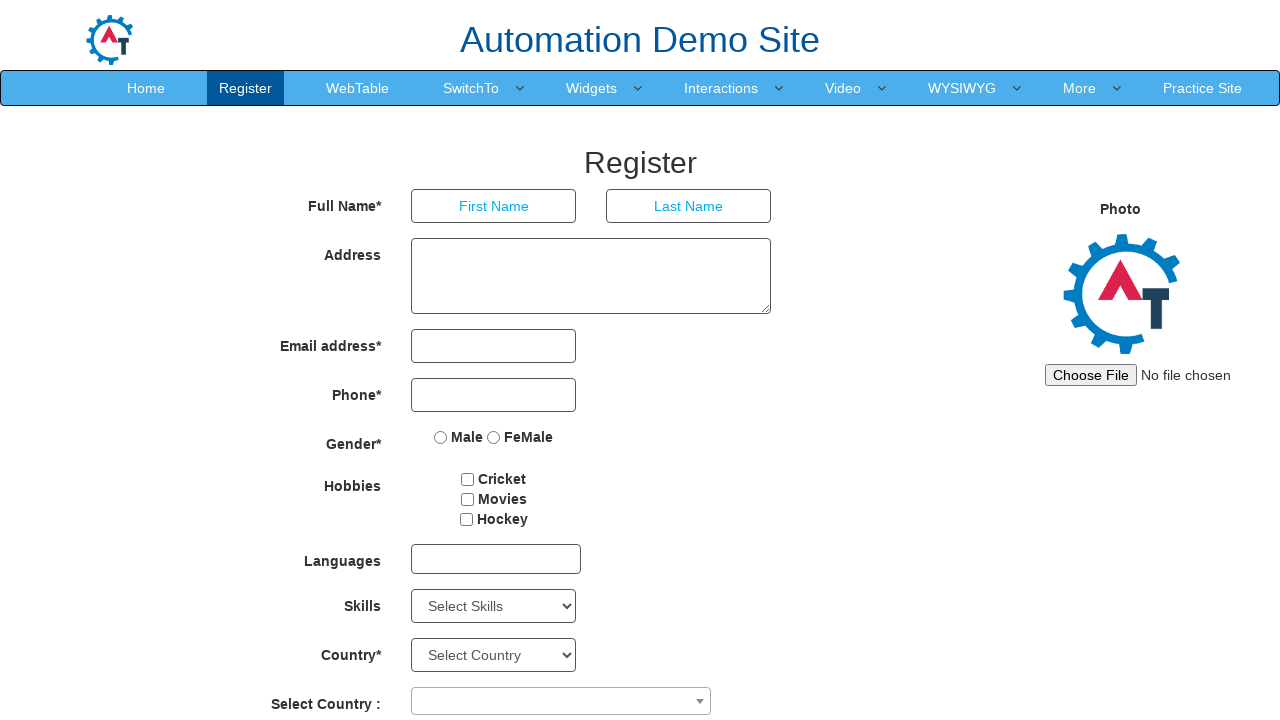

Verified radio button is enabled
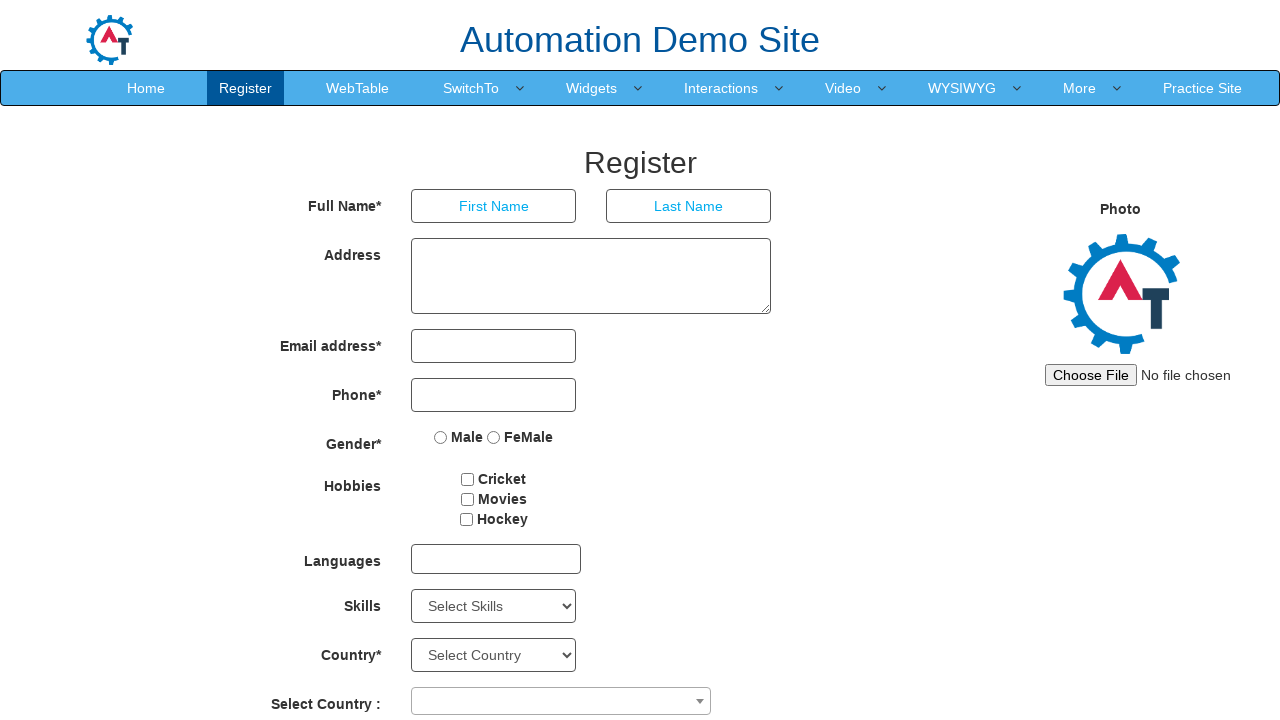

Checked initial selection status of radio button: False
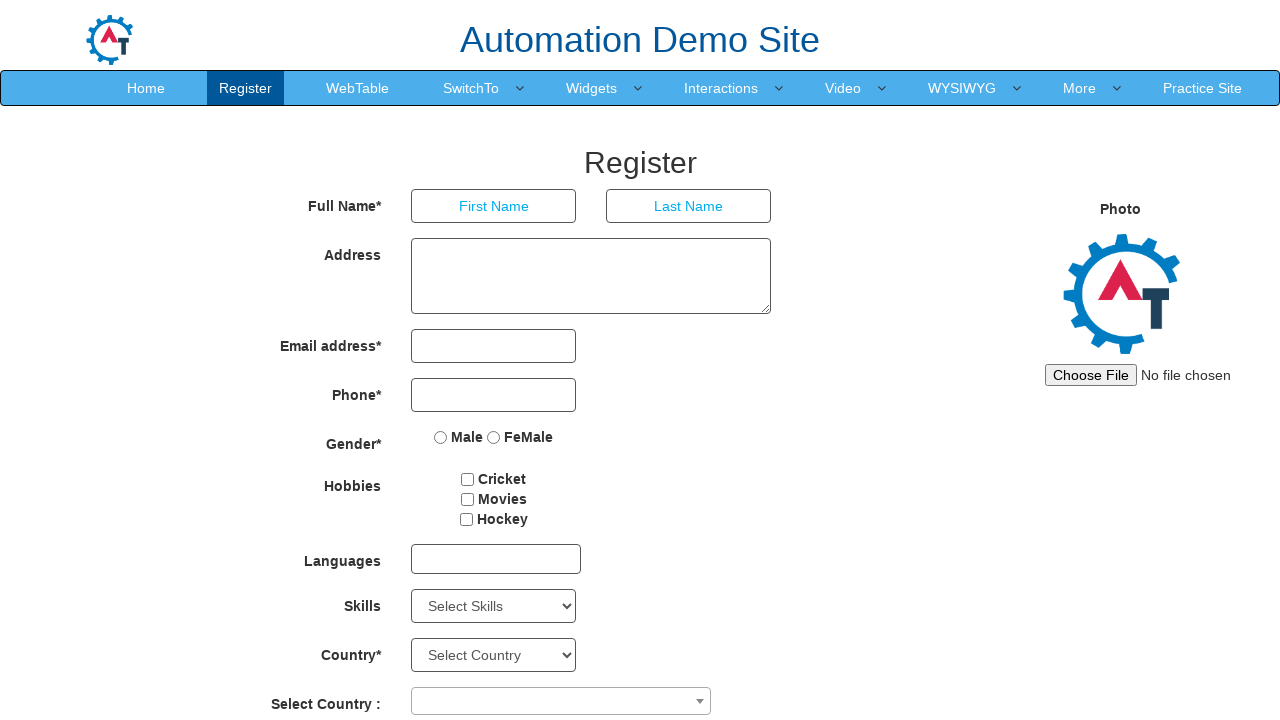

Clicked radio button to select it at (441, 437) on input[name='radiooptions'] >> nth=0
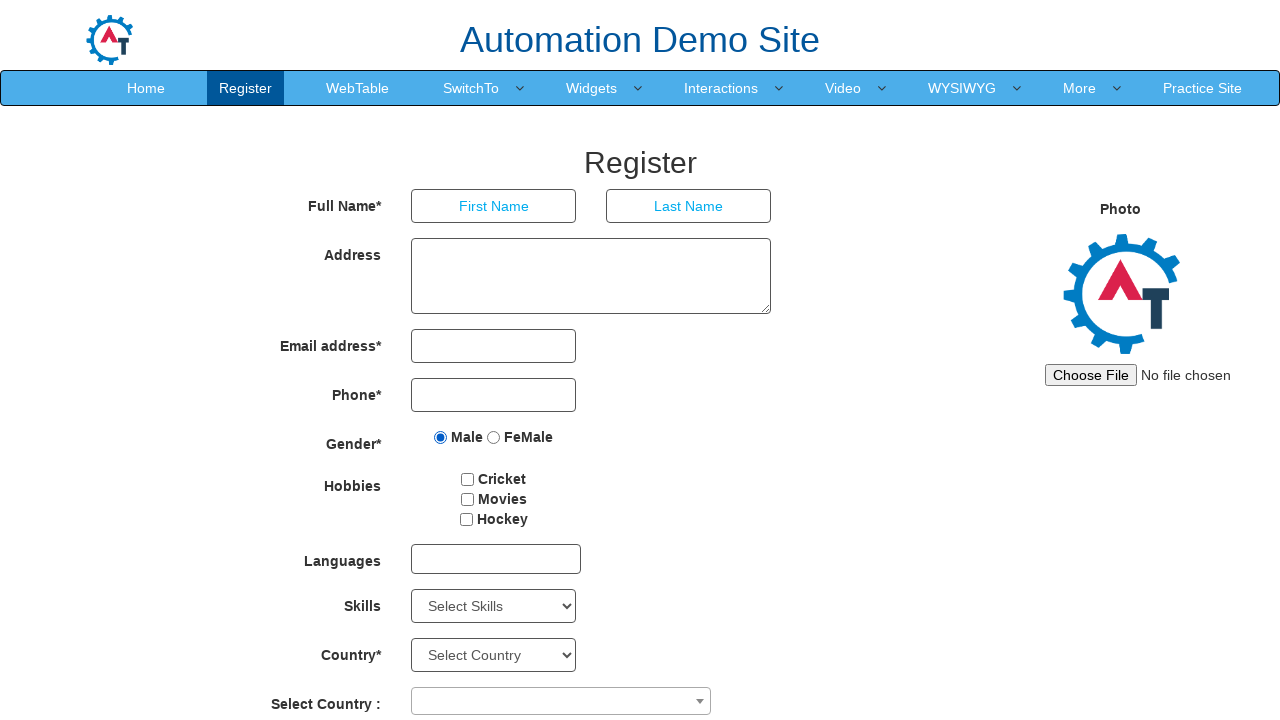

Verified radio button is now selected after clicking
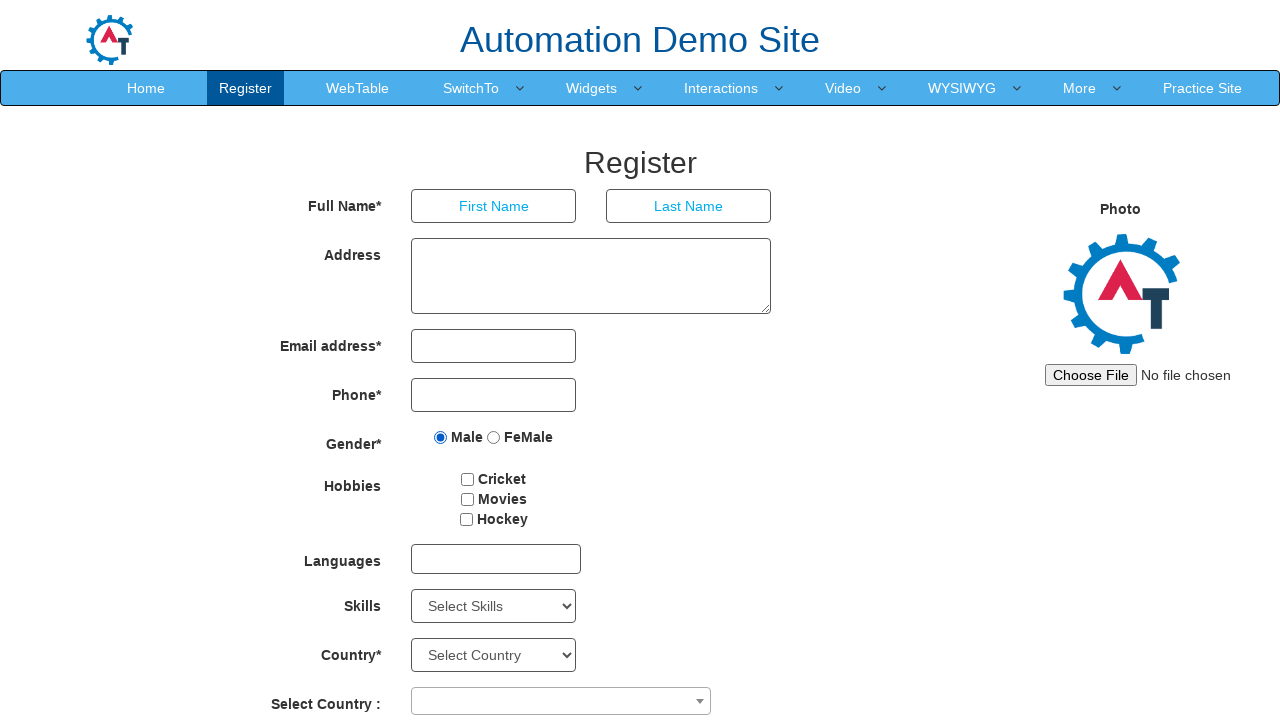

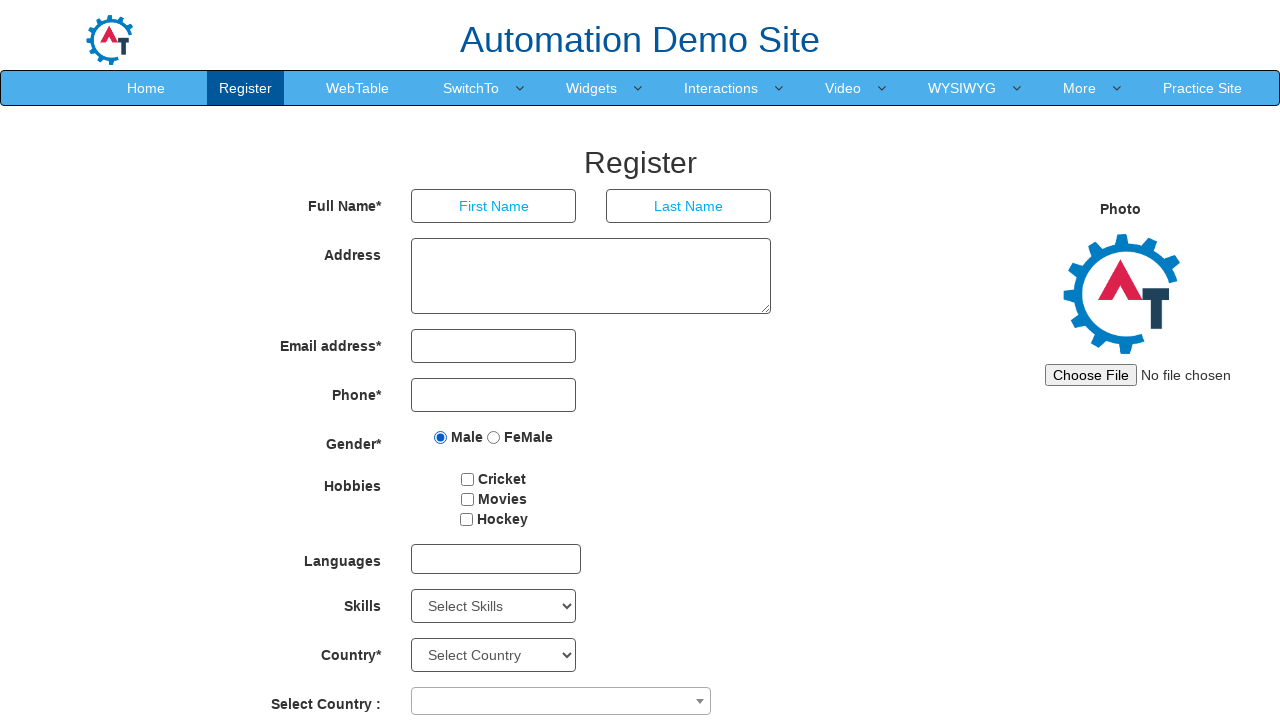